Tests filling the complete form, submitting it, clicking No to go back, and verifying all form fields retain their original values

Starting URL: https://kristinek.github.io/site/tasks/provide_feedback

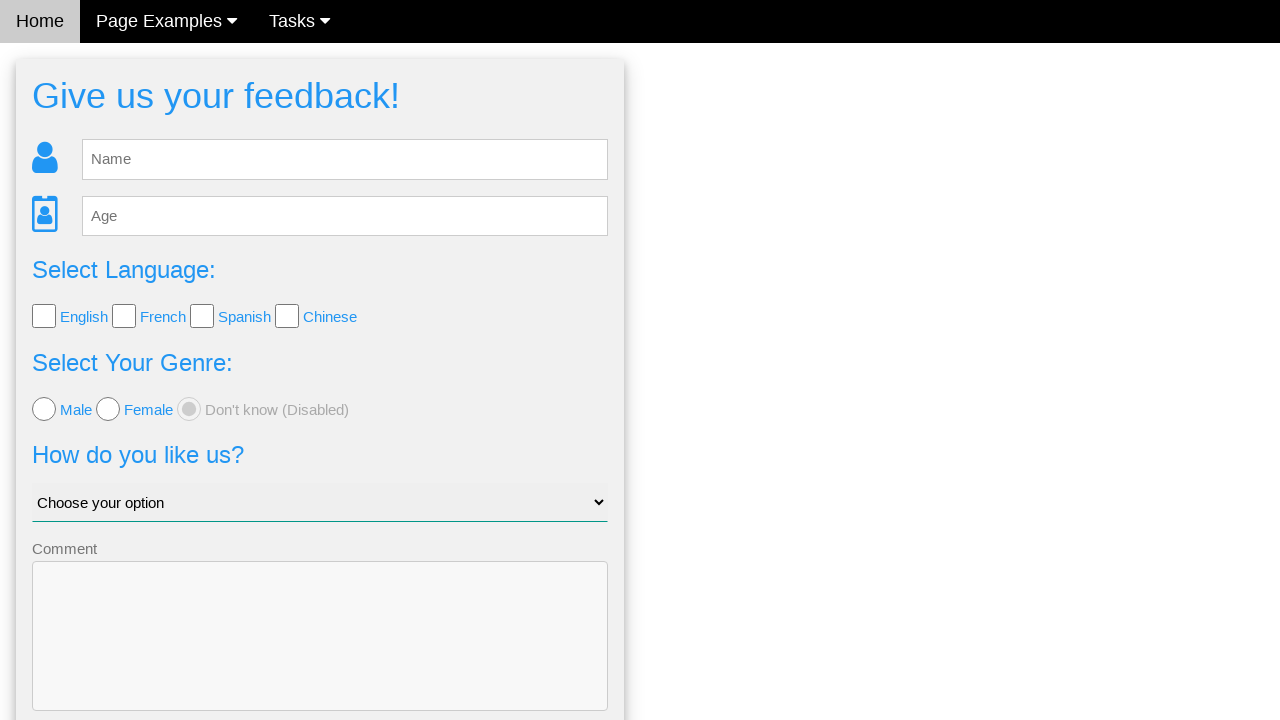

Filled name field with 'Viktor' on #fb_name
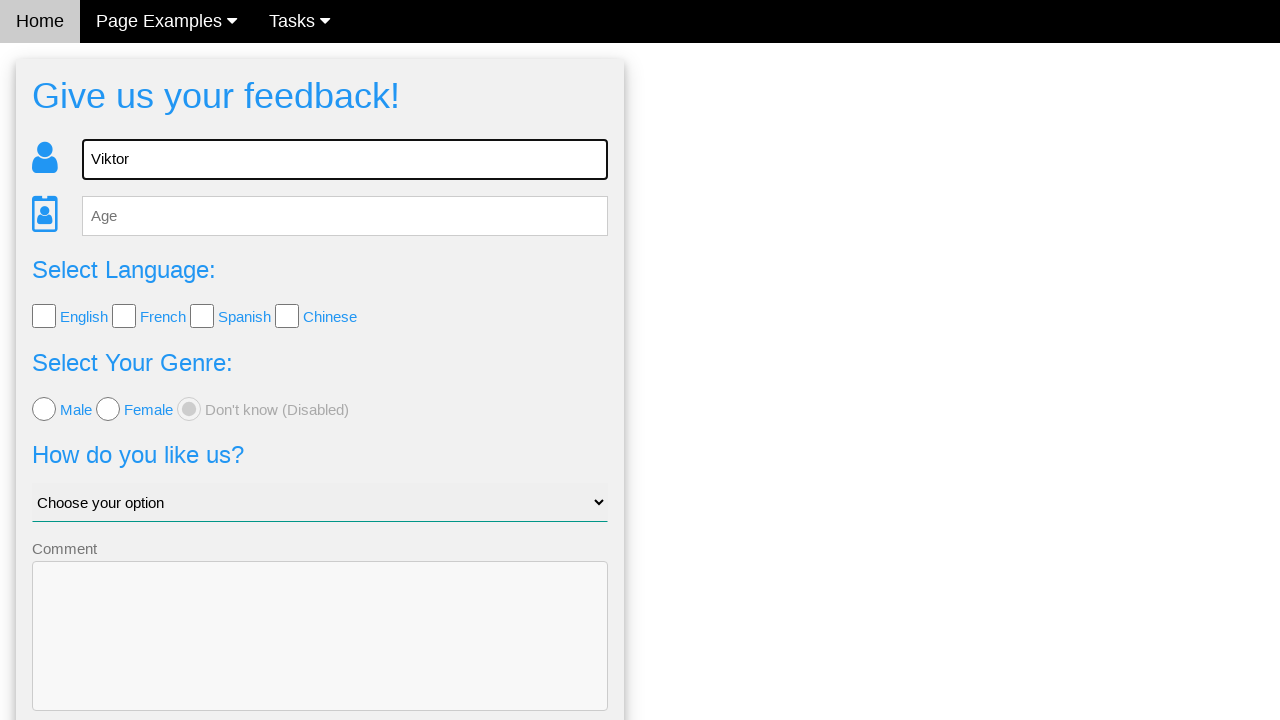

Filled age field with '45' on #fb_age
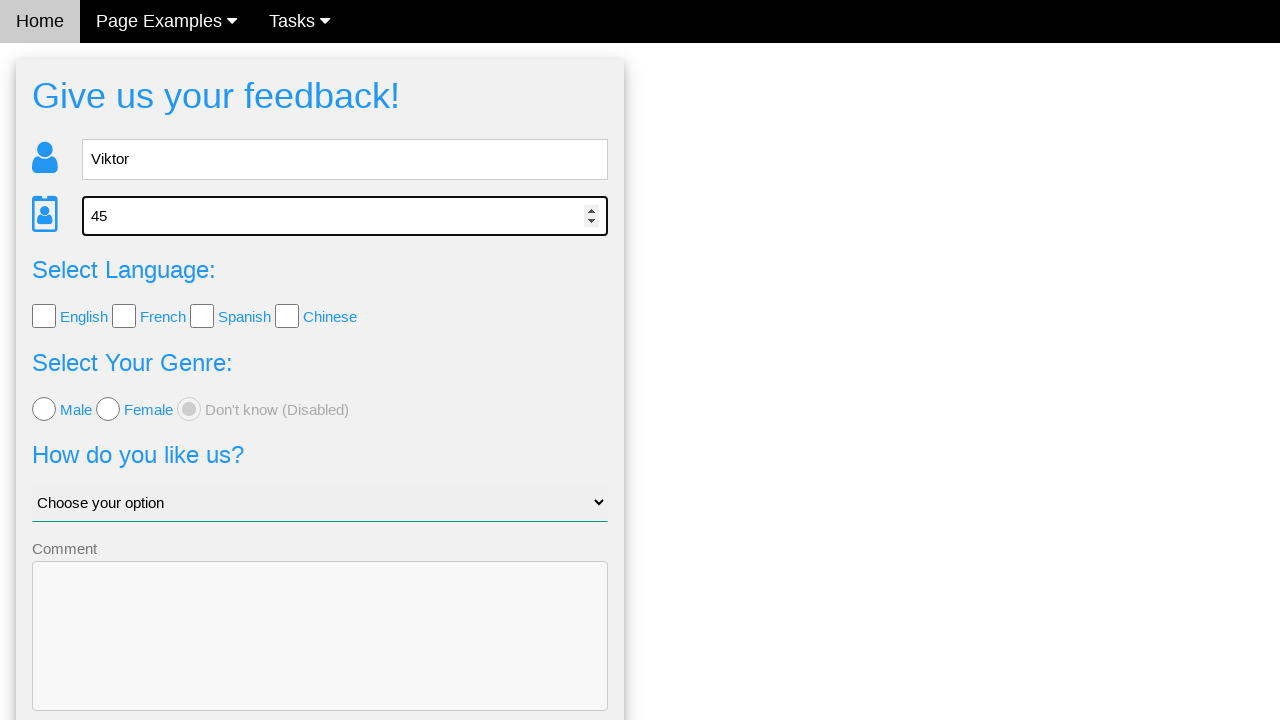

Selected English language checkbox at (44, 316) on input[value='English']
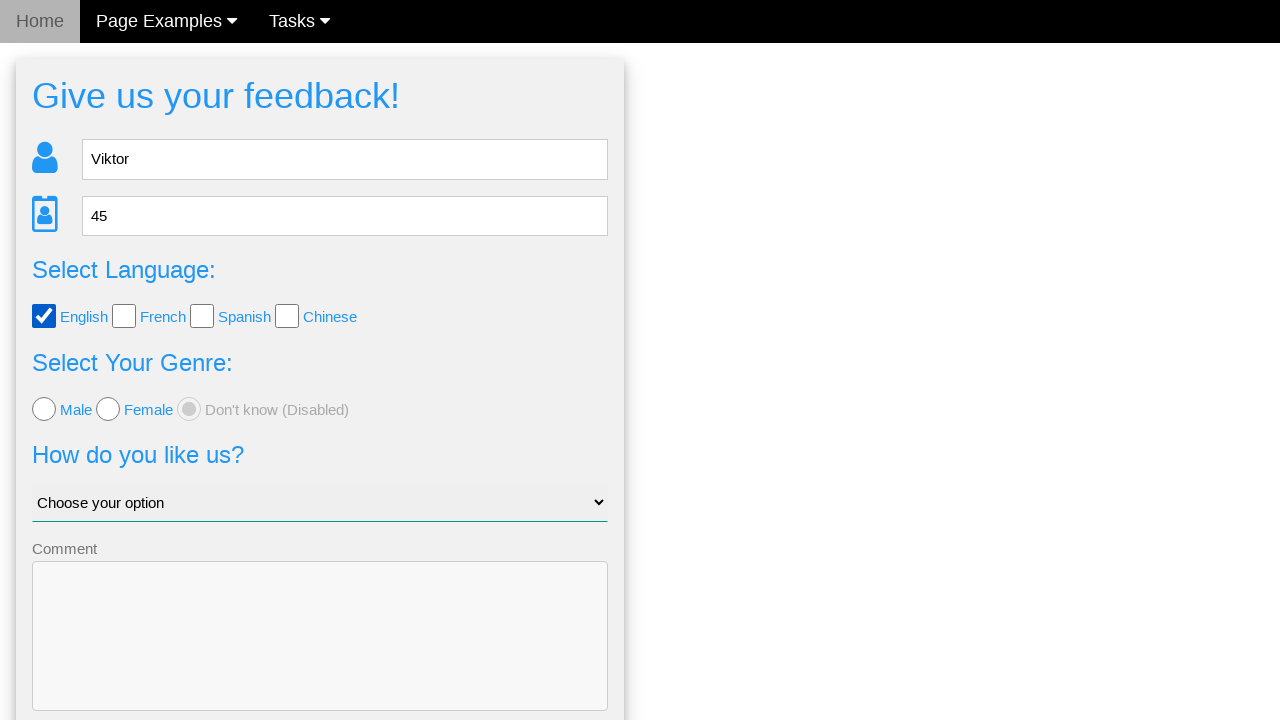

Selected female gender option at (108, 409) on input[value='female']
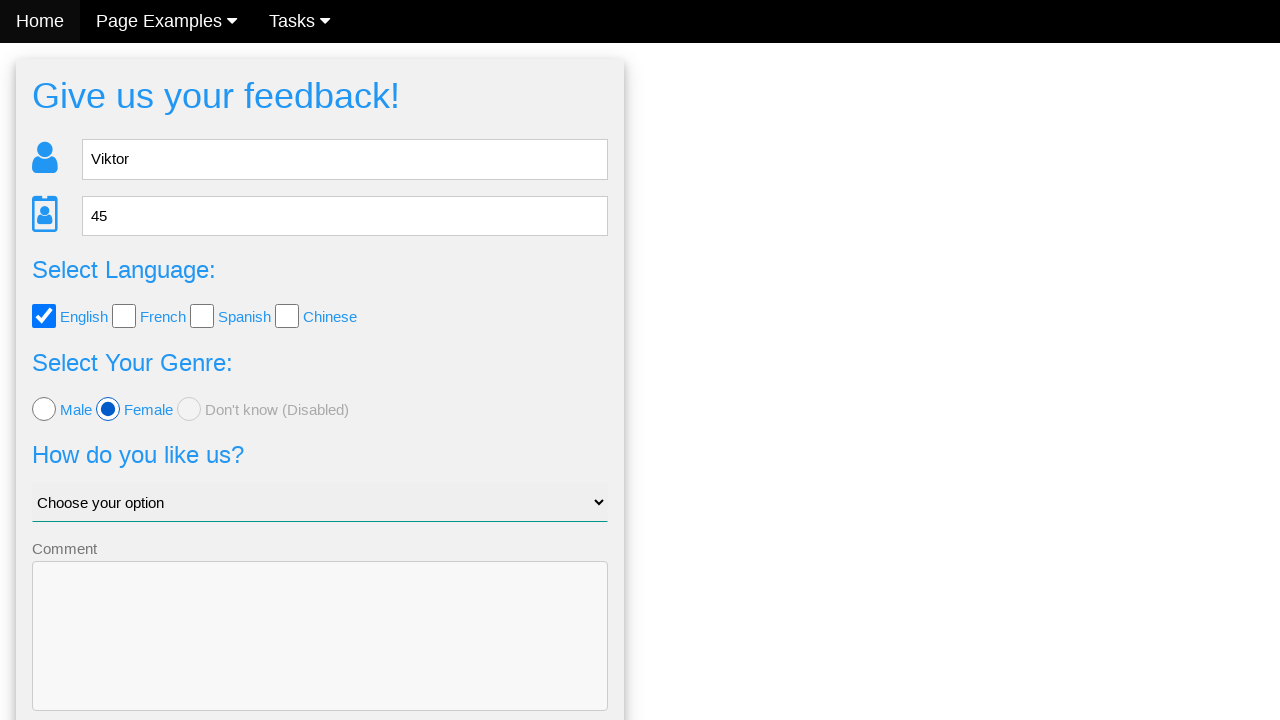

Selected 'Good' from dropdown on #like_us
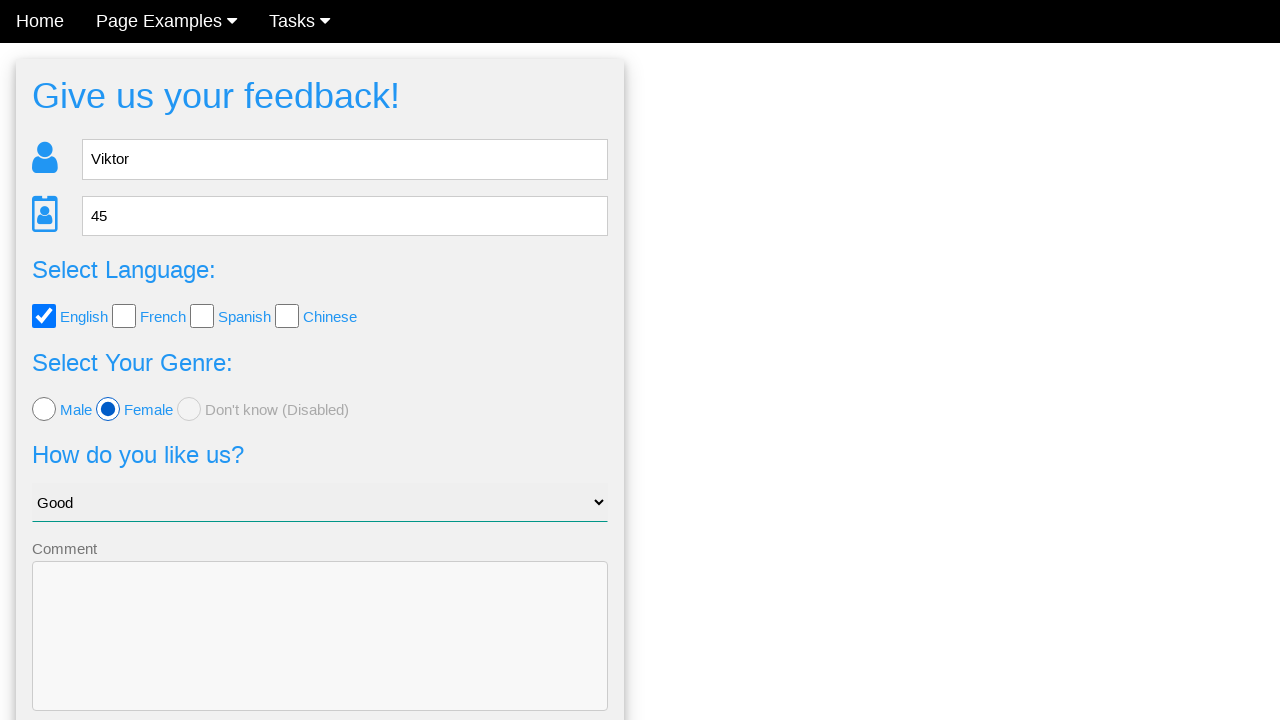

Filled comment field with 'Looking forward to more updates!' on textarea[name='comment']
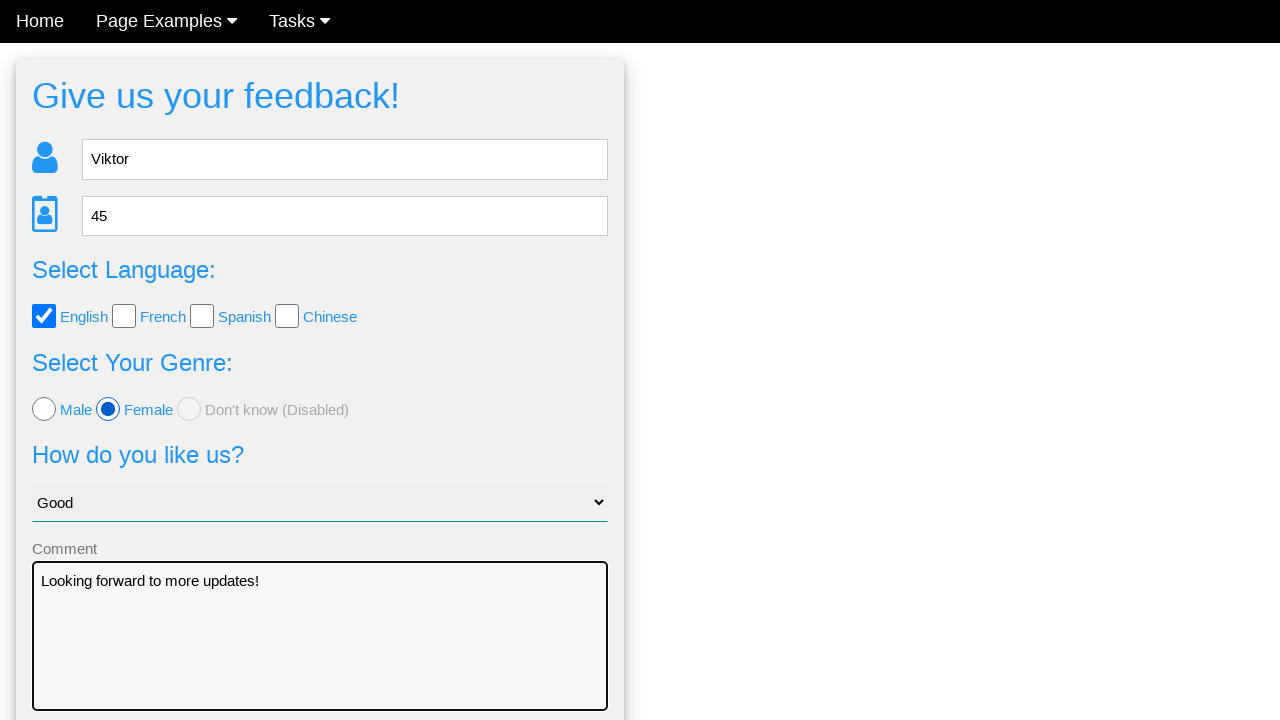

Clicked Send button to submit form at (320, 656) on .w3-btn-block
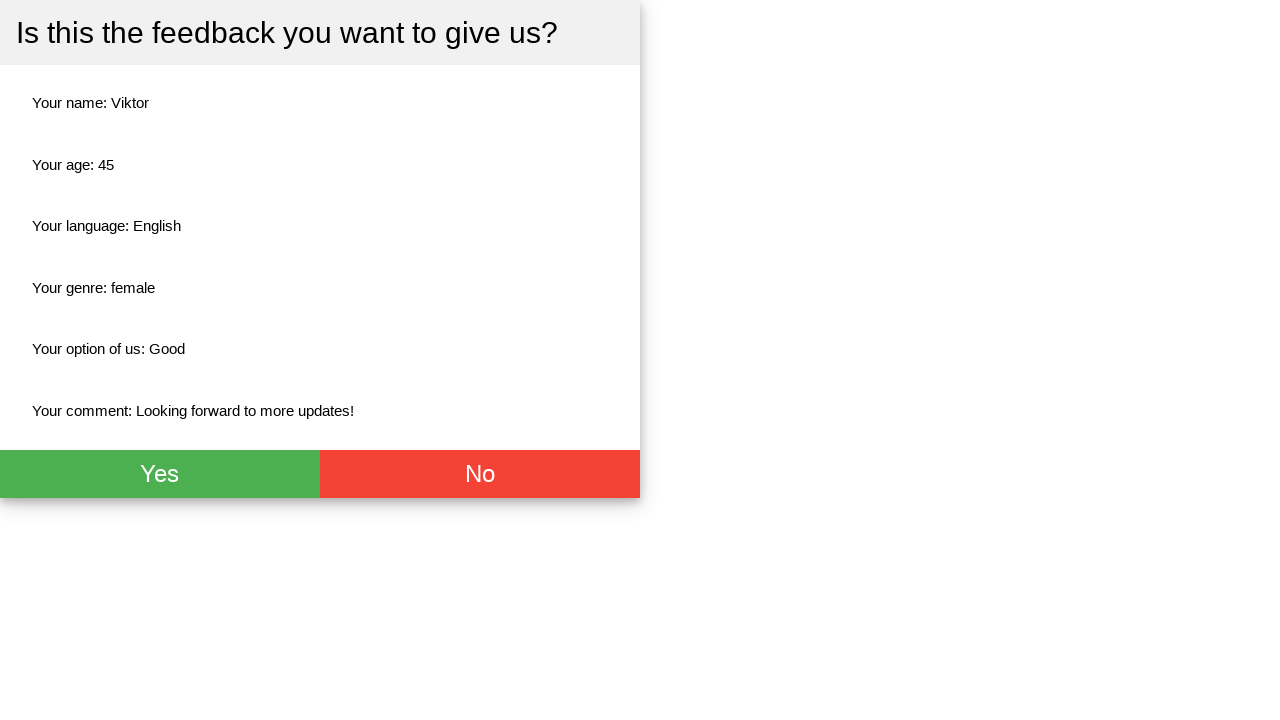

Clicked No button to return to form at (480, 517) on .w3-red
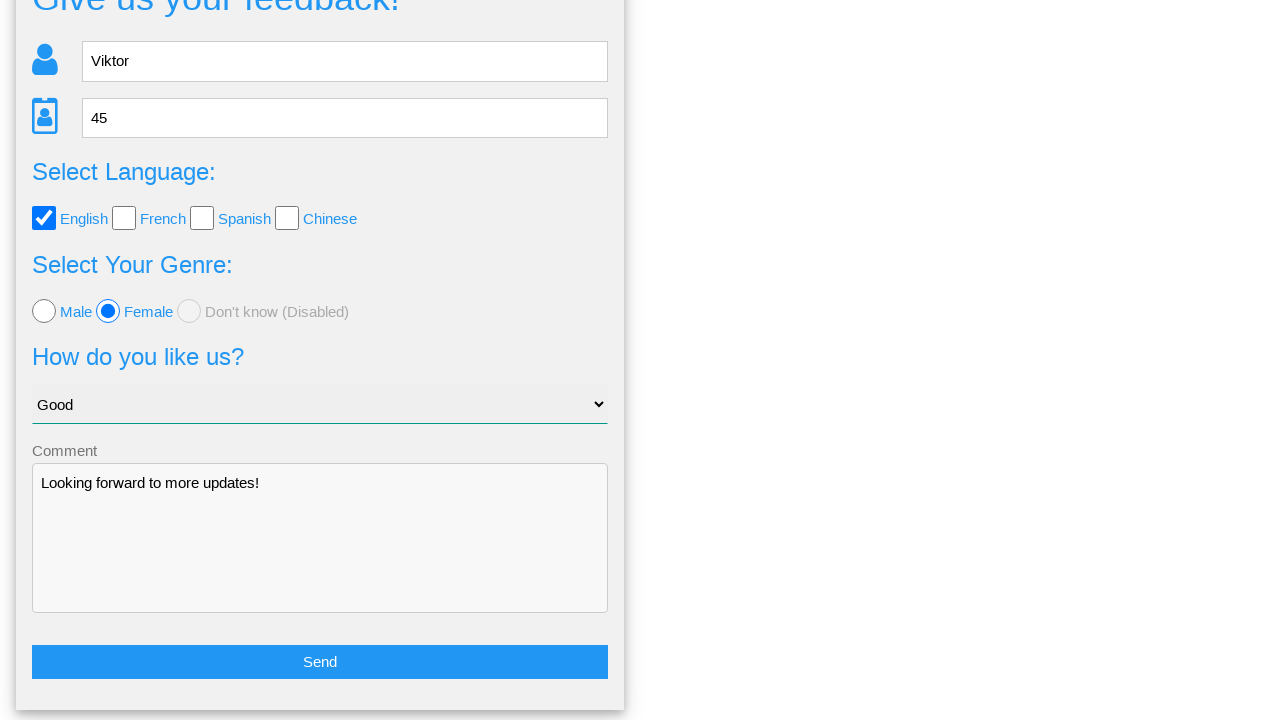

Waited for name field to be available
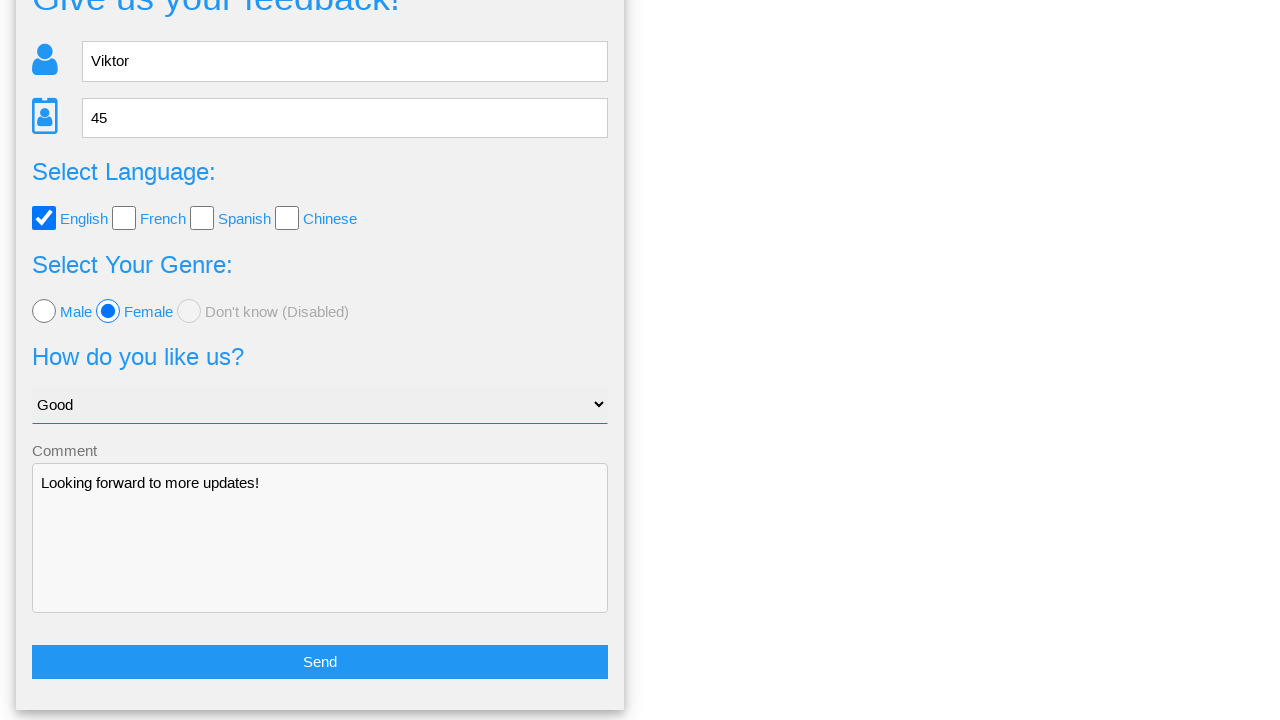

Verified name field retained value 'Viktor'
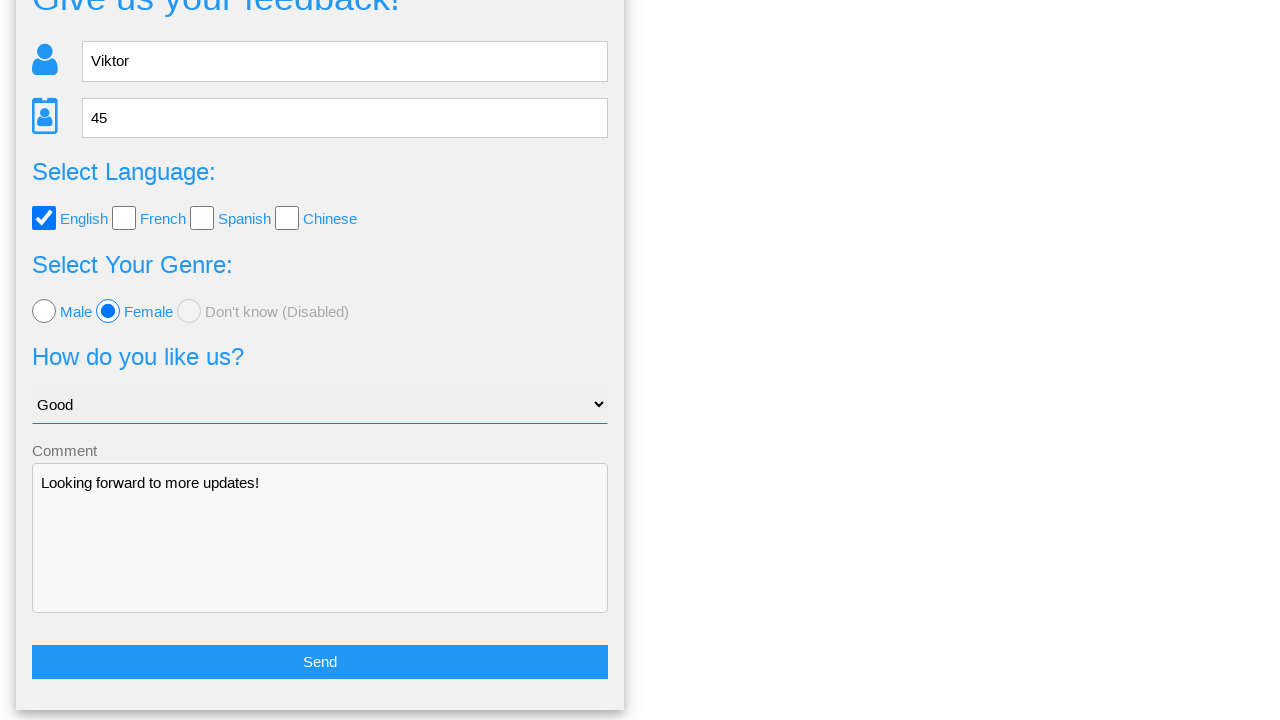

Verified age field retained value '45'
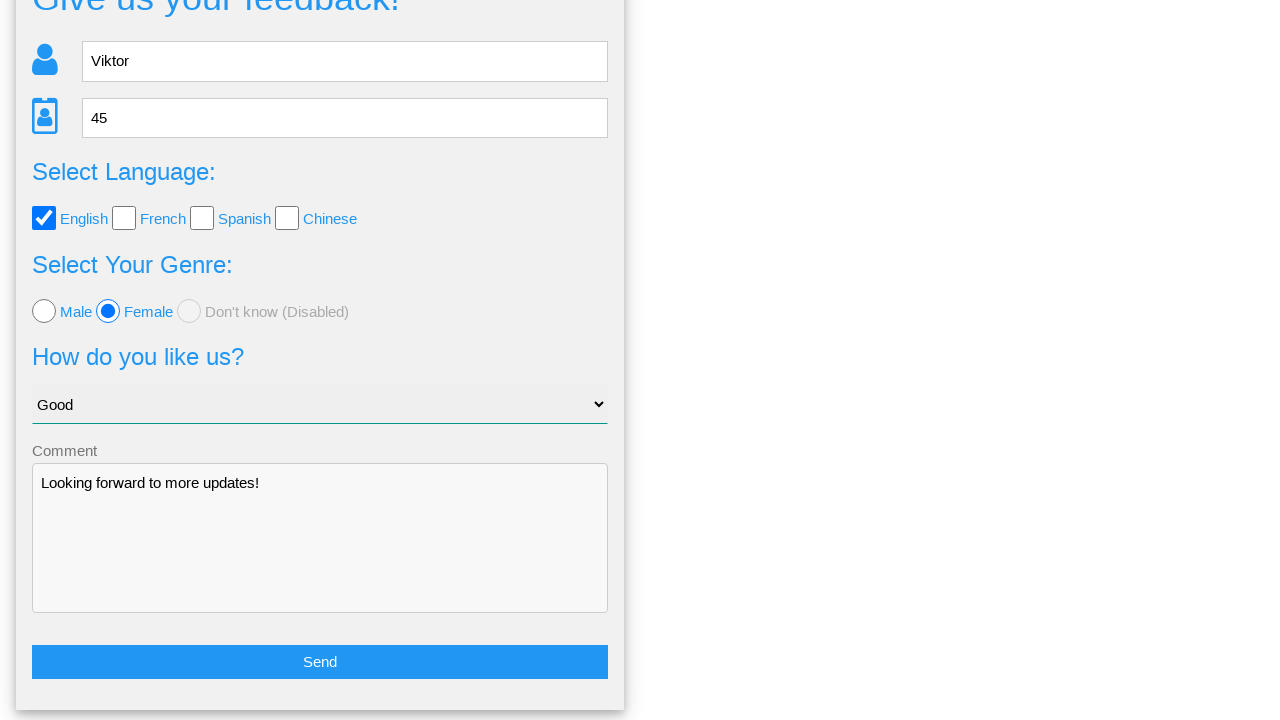

Verified English language checkbox remained checked
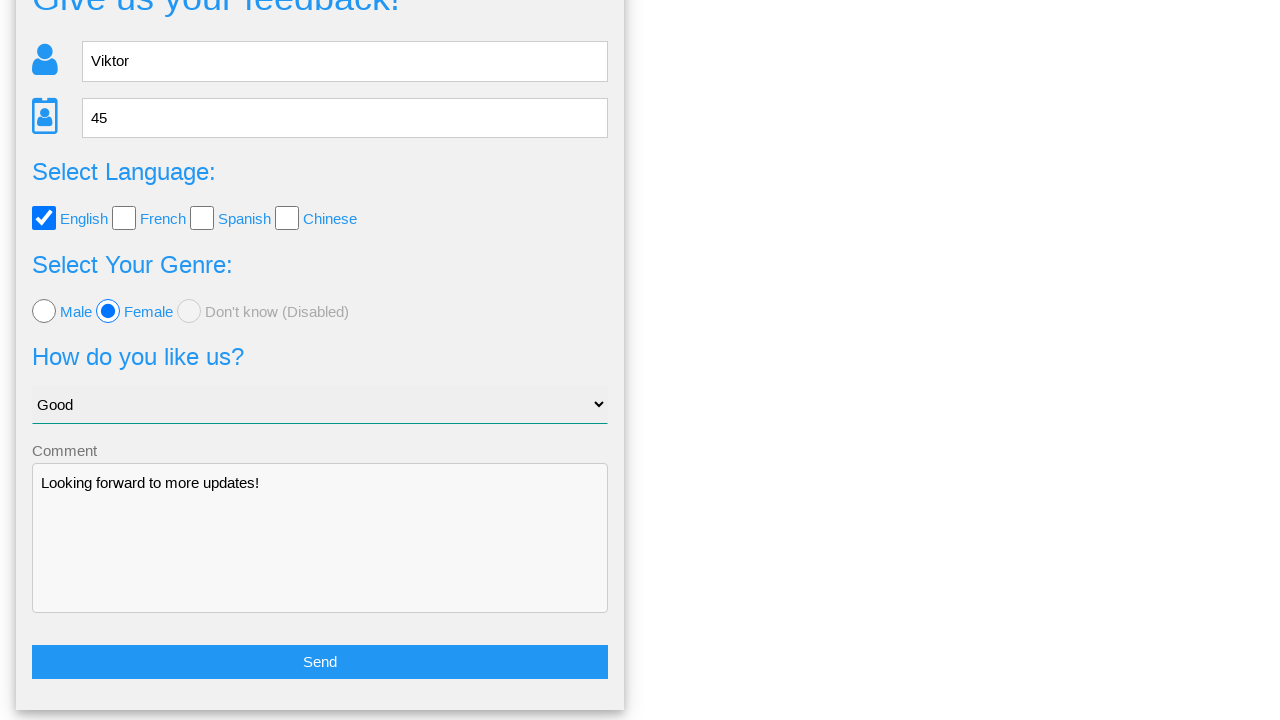

Verified female gender option remained checked
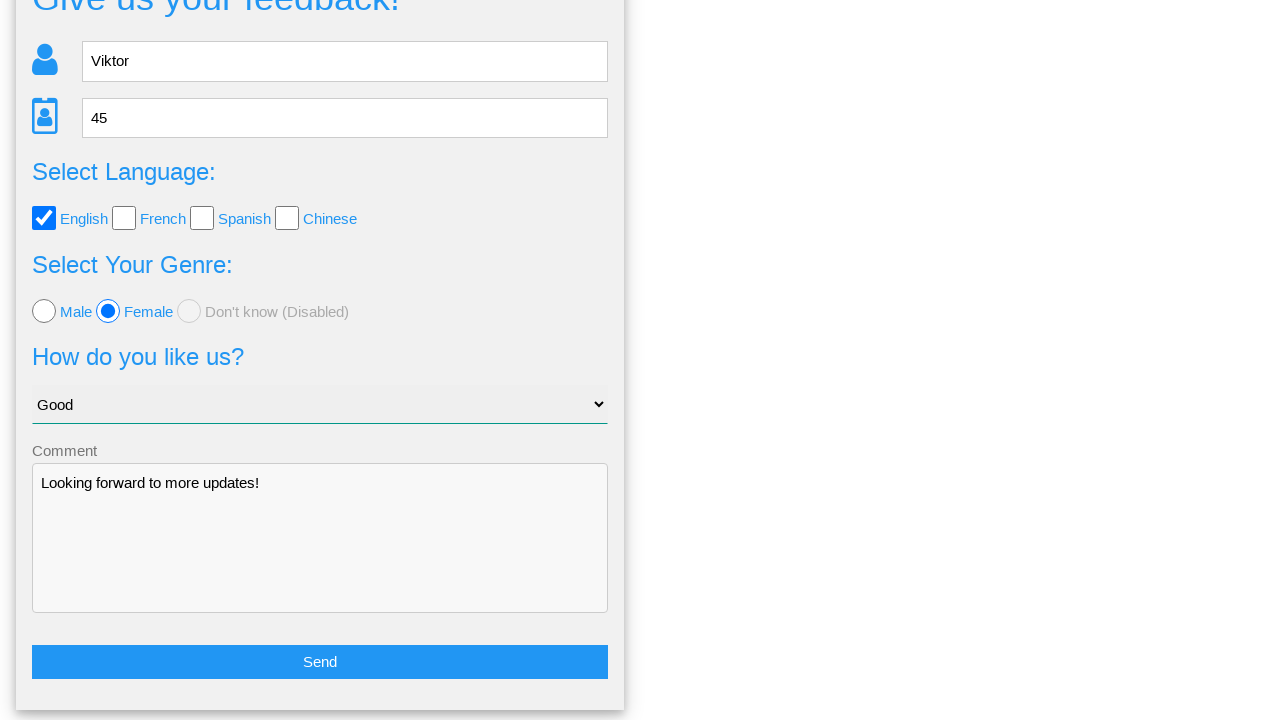

Verified dropdown retained value 'Good'
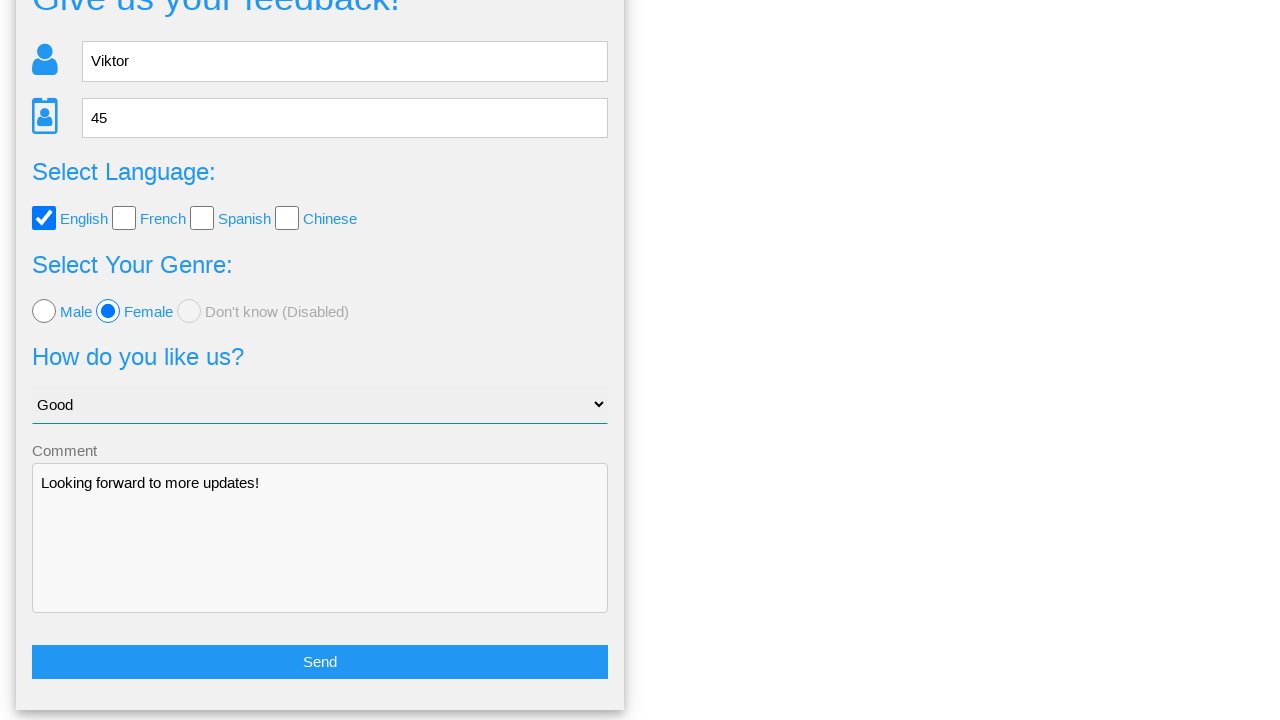

Verified comment field retained value 'Looking forward to more updates!'
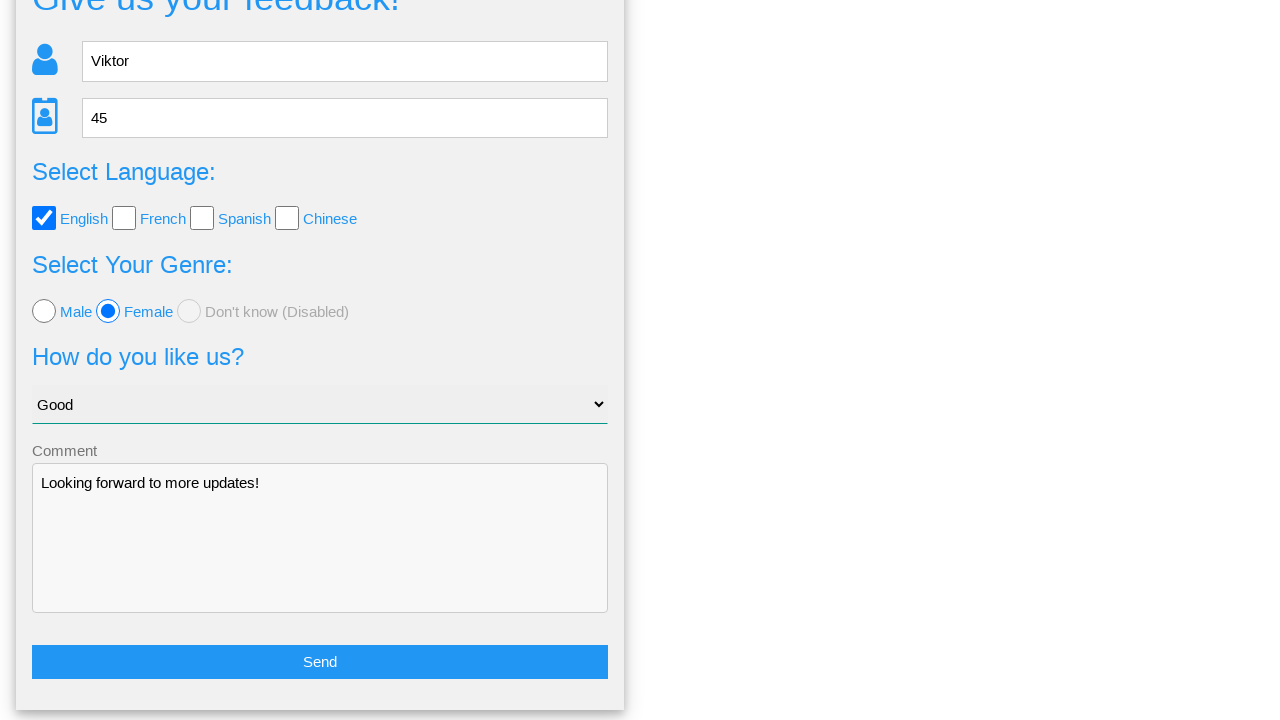

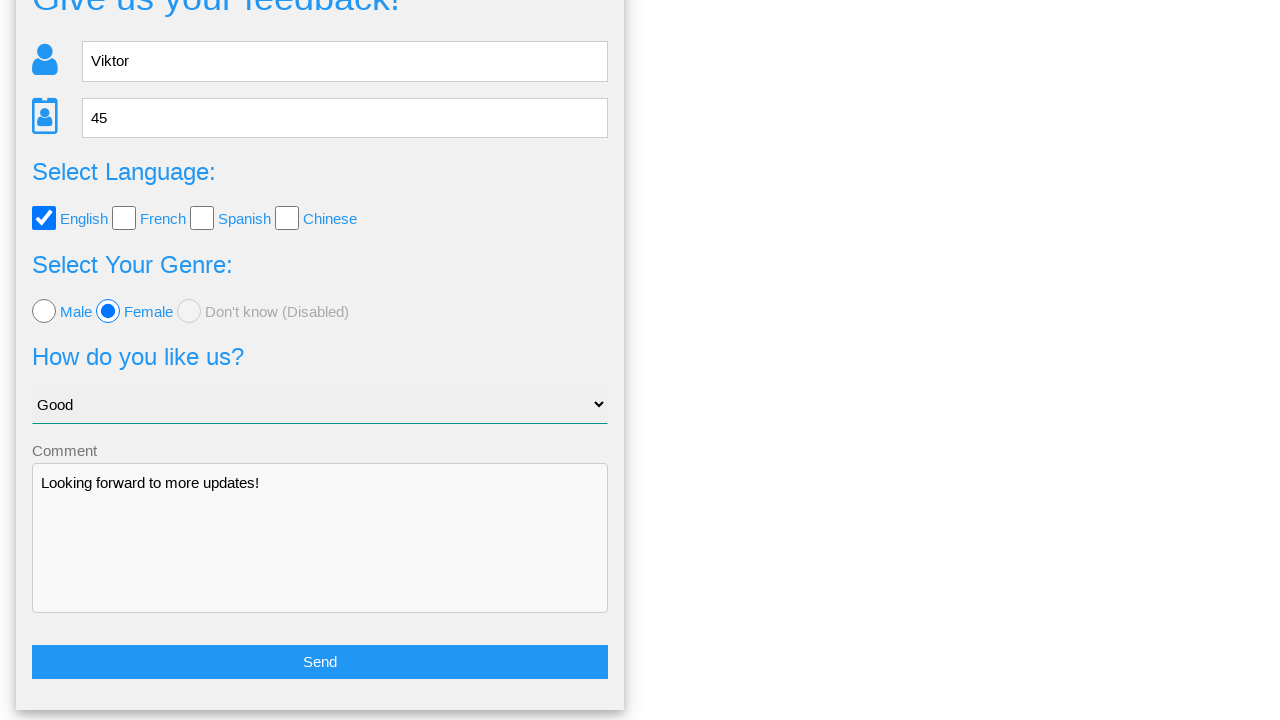